Tests standard left-click functionality on a dynamic button and verifies the confirmation message appears

Starting URL: https://demoqa.com/buttons

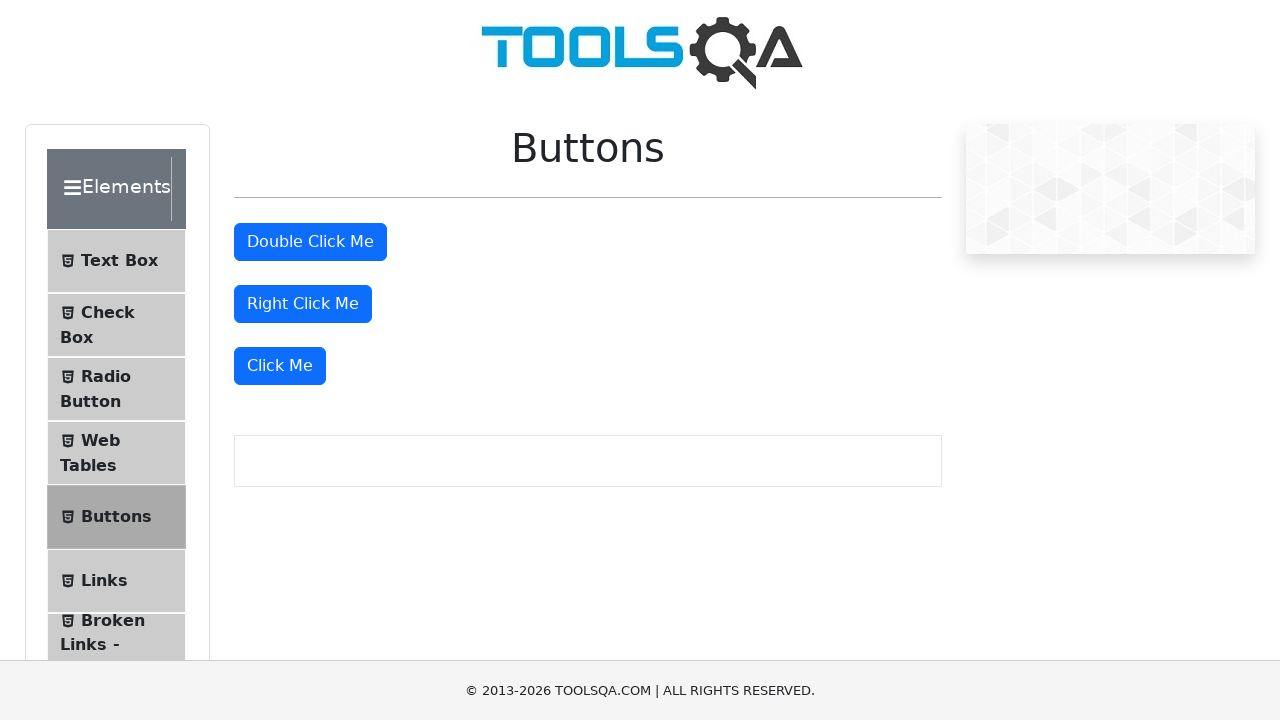

Clicked the 'Click Me' button to perform left-click action at (280, 366) on xpath=//button[text()='Click Me']
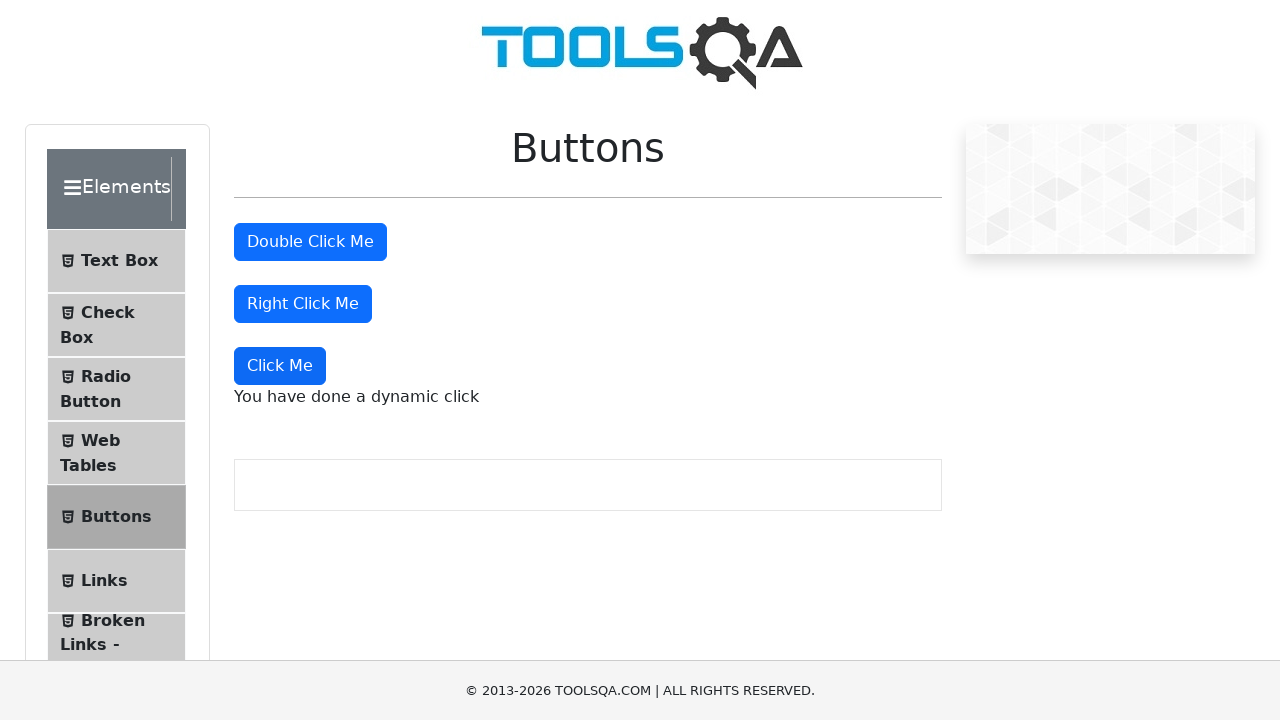

Waited for dynamic click confirmation message to appear
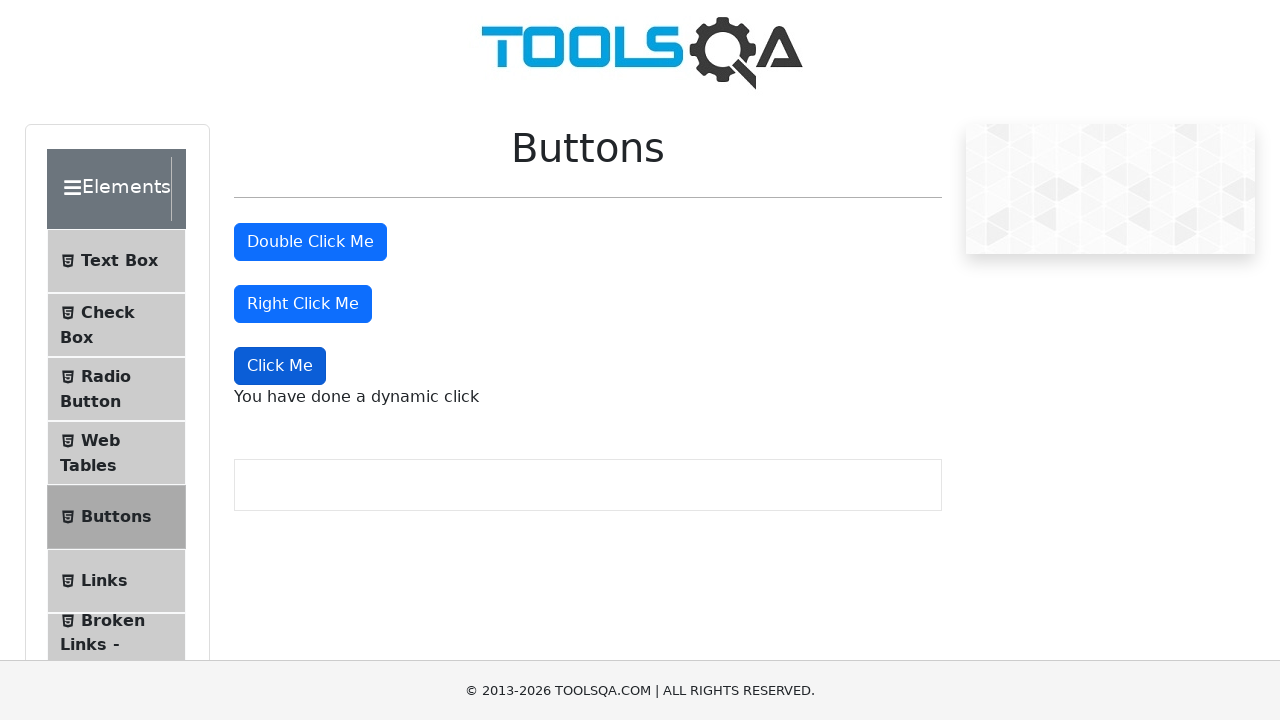

Retrieved confirmation message text
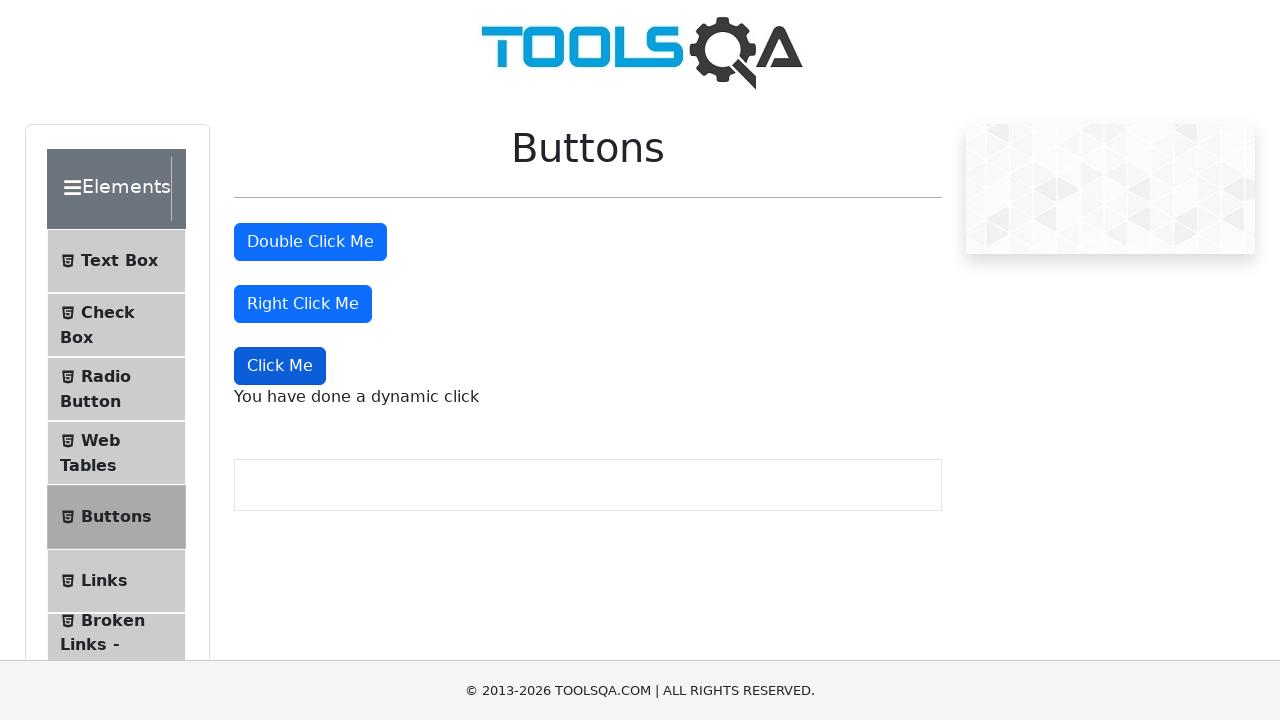

Verified confirmation message matches expected text 'You have done a dynamic click'
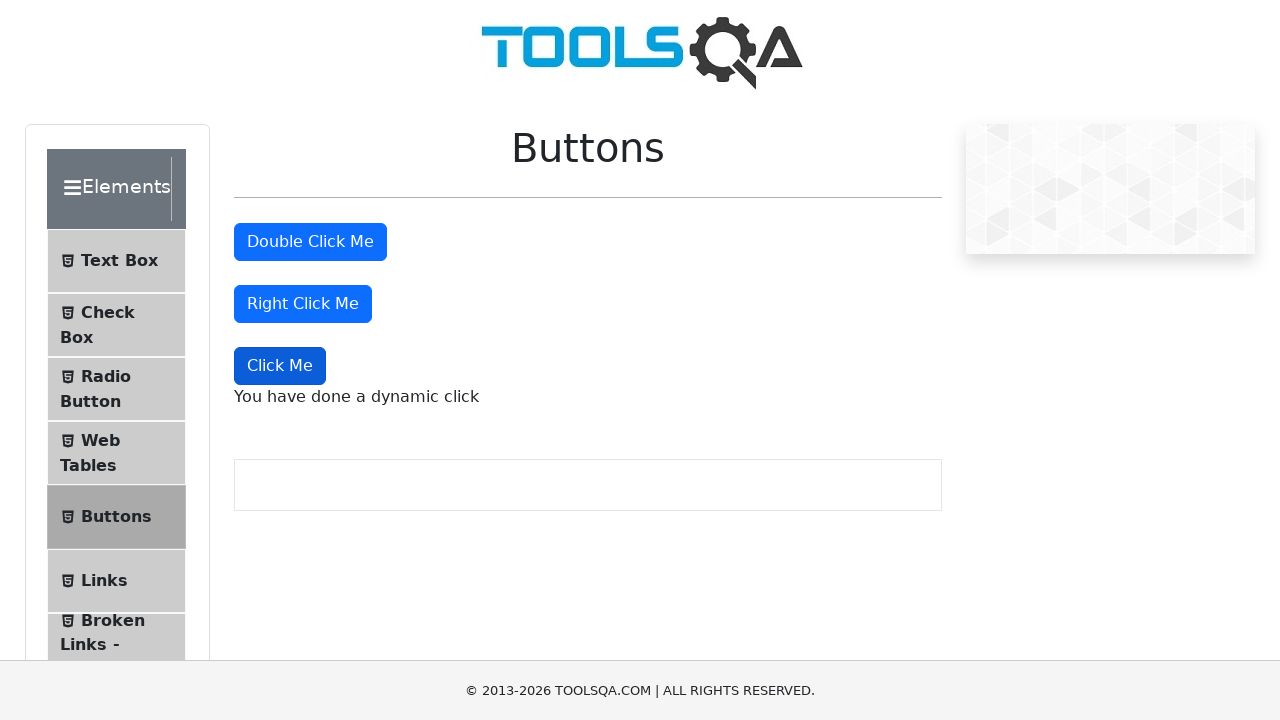

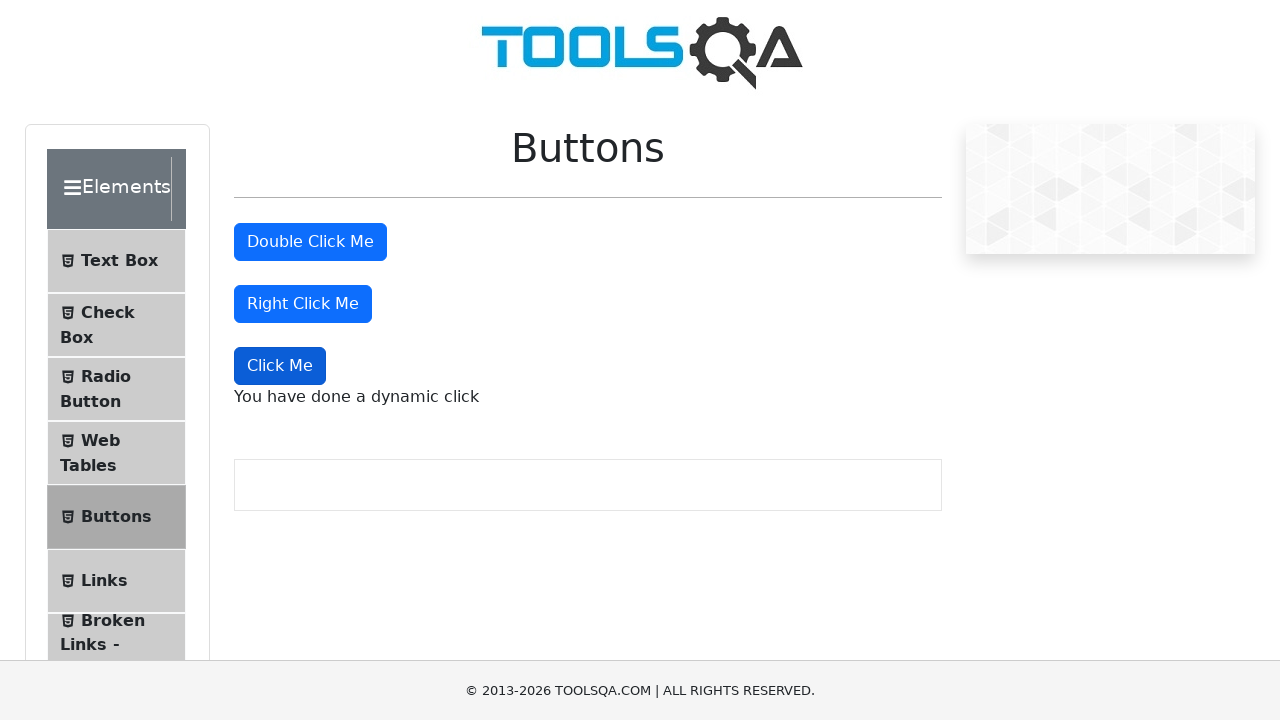